Tests the Python.org search functionality by entering "pycon" as a search query and verifying that results are returned.

Starting URL: http://www.python.org

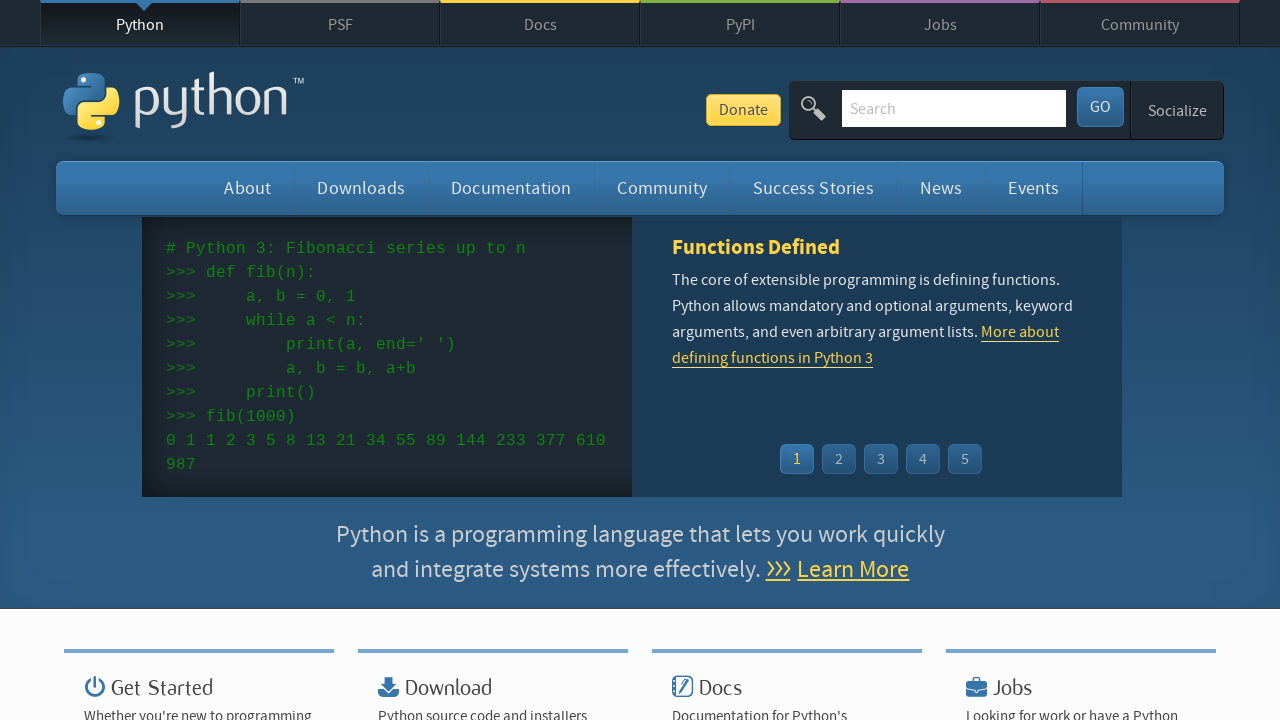

Verified 'Python' is in page title
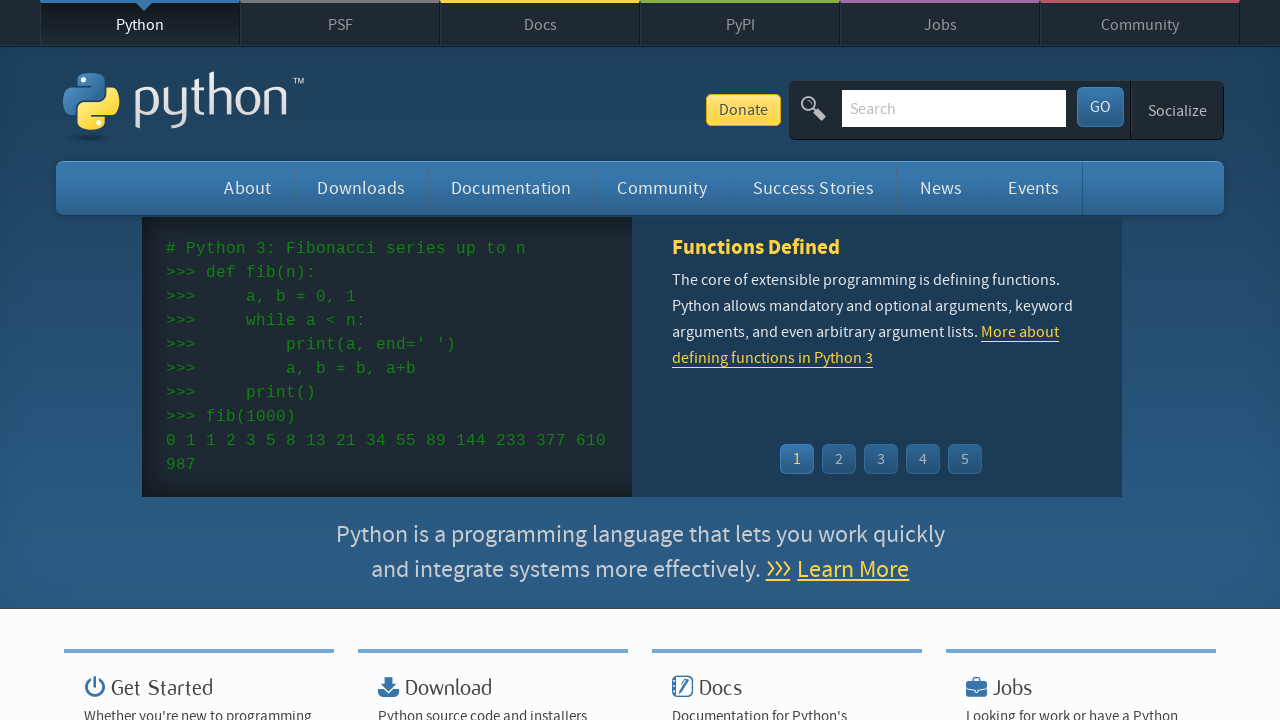

Filled search box with 'pycon' on input[name='q']
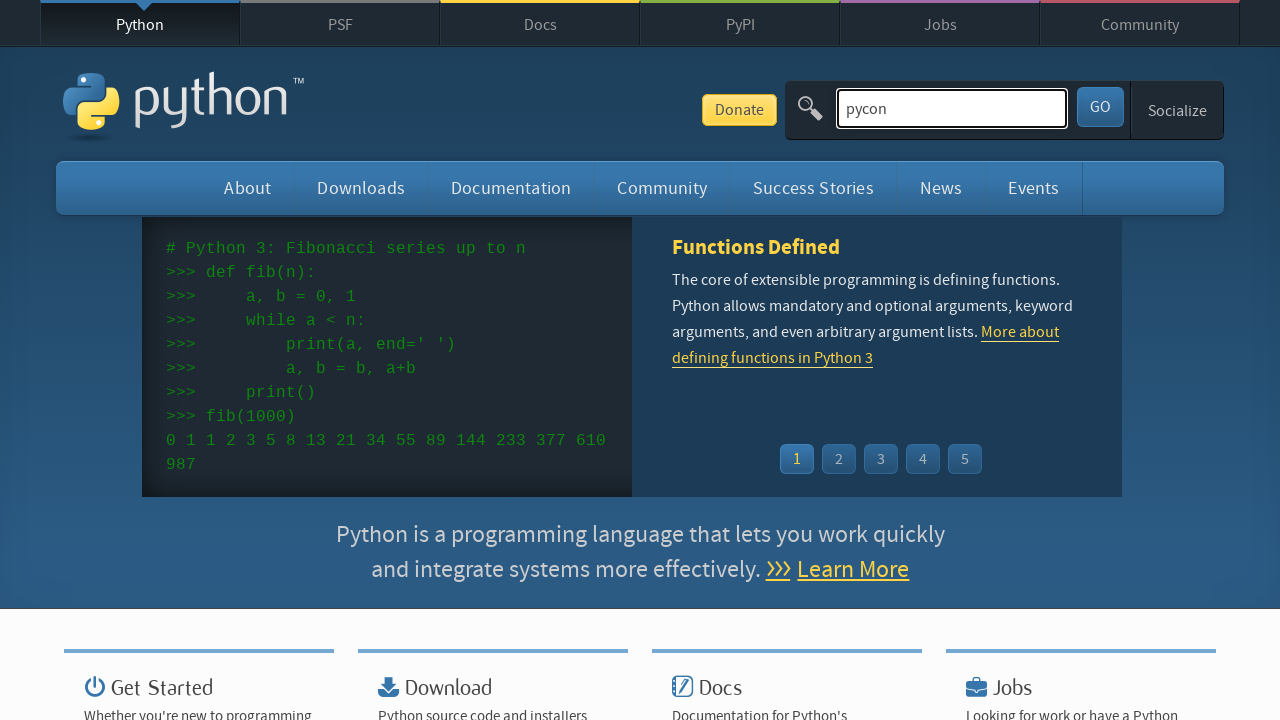

Pressed Enter to submit search query on input[name='q']
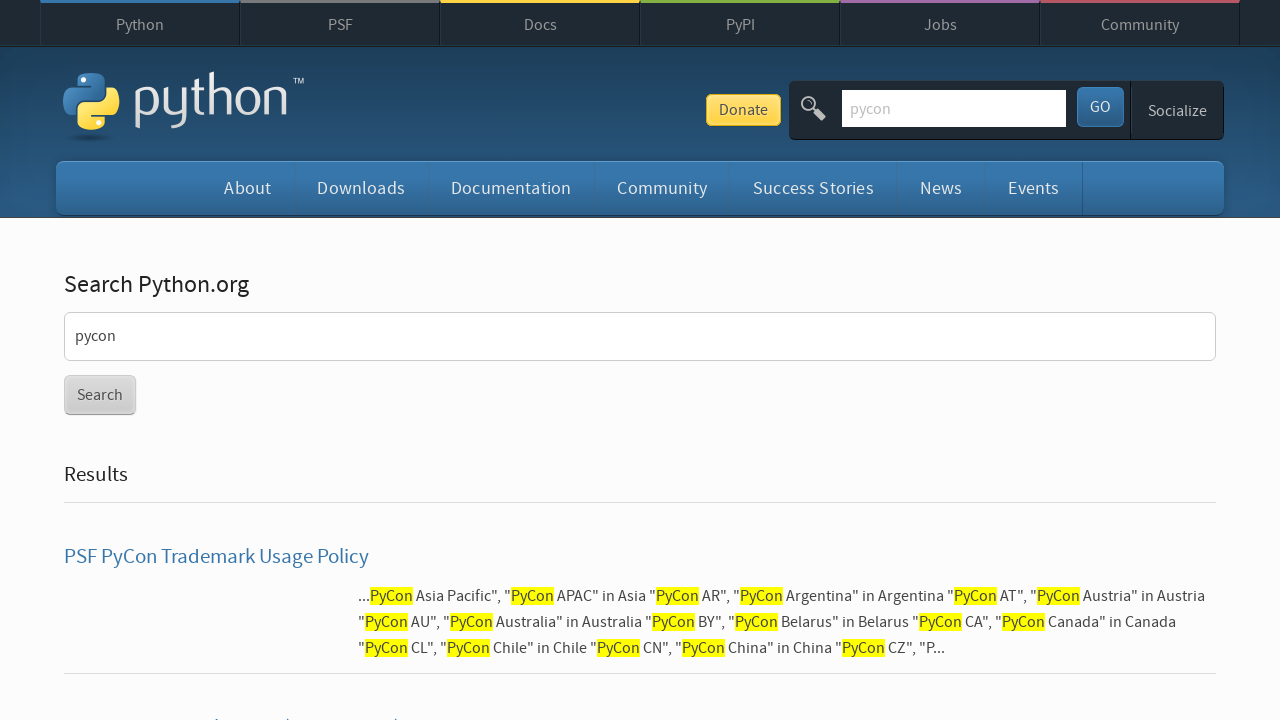

Waited for network idle state after search submission
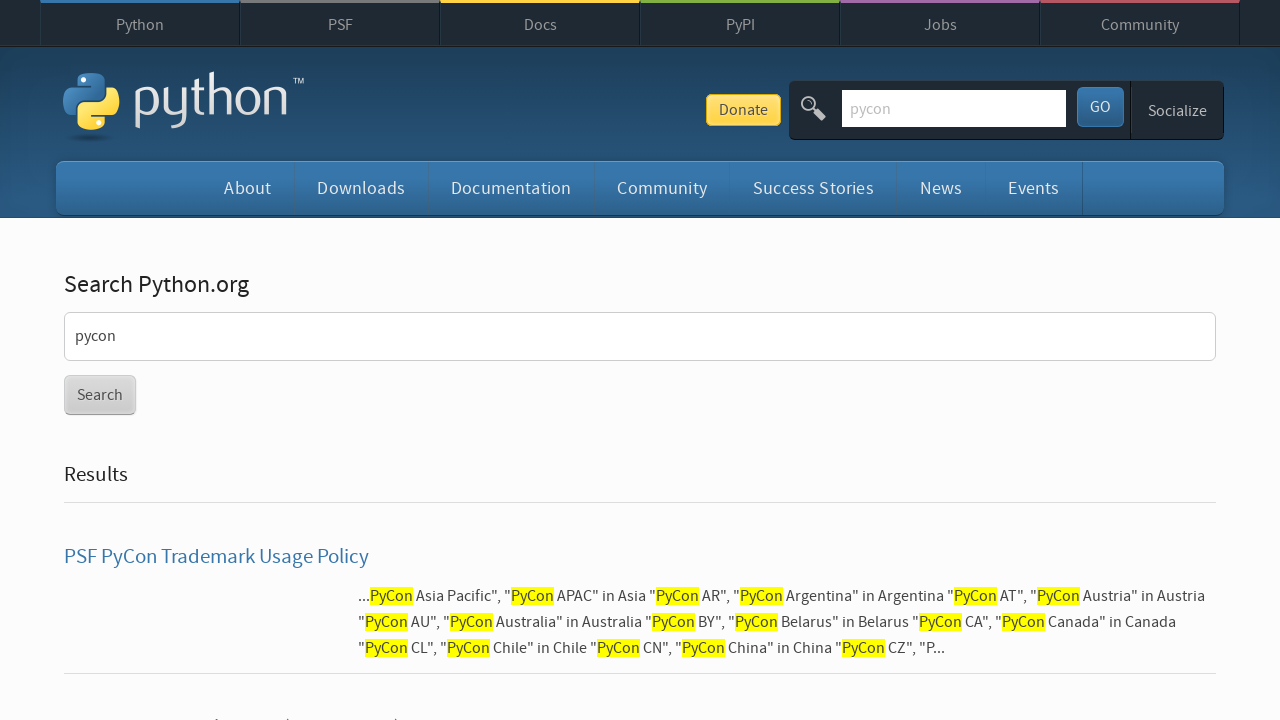

Verified search results are displayed (no 'No result found' message)
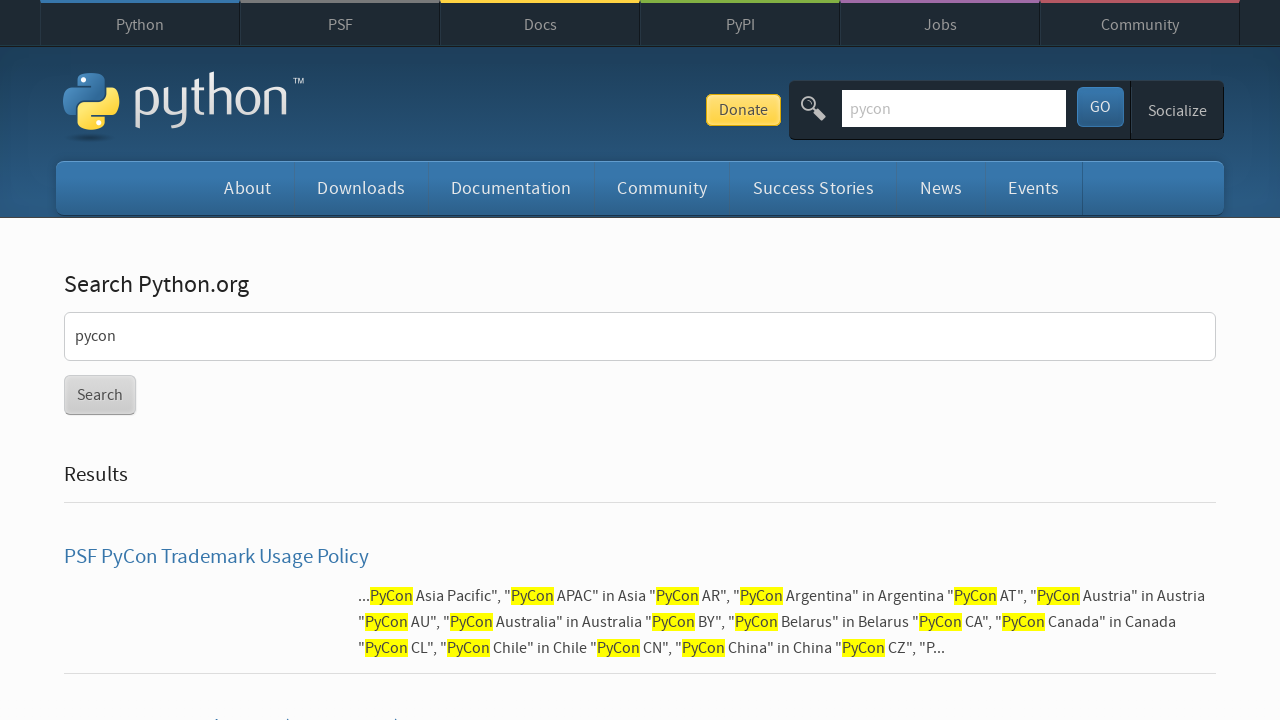

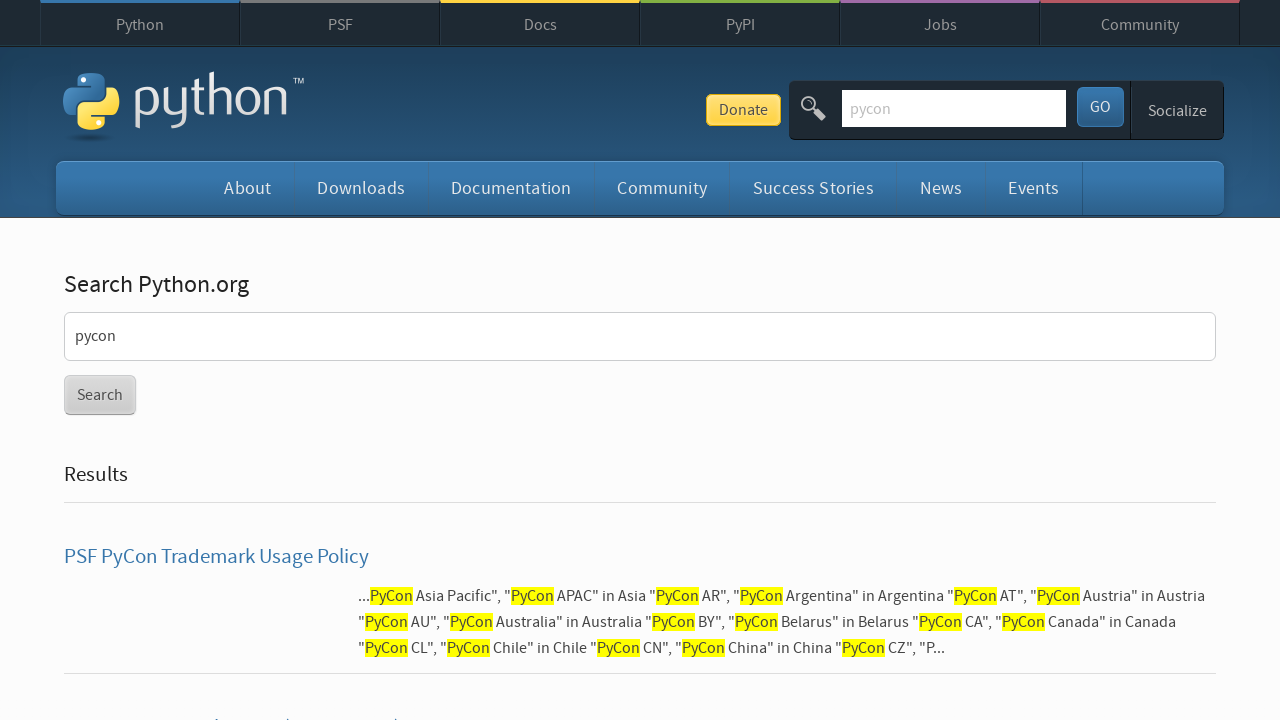